Fills out a sample contact form by selecting checkboxes, entering text fields, selecting from dropdown, and clicking radio button

Starting URL: https://www.mycontactform.com/samples.php

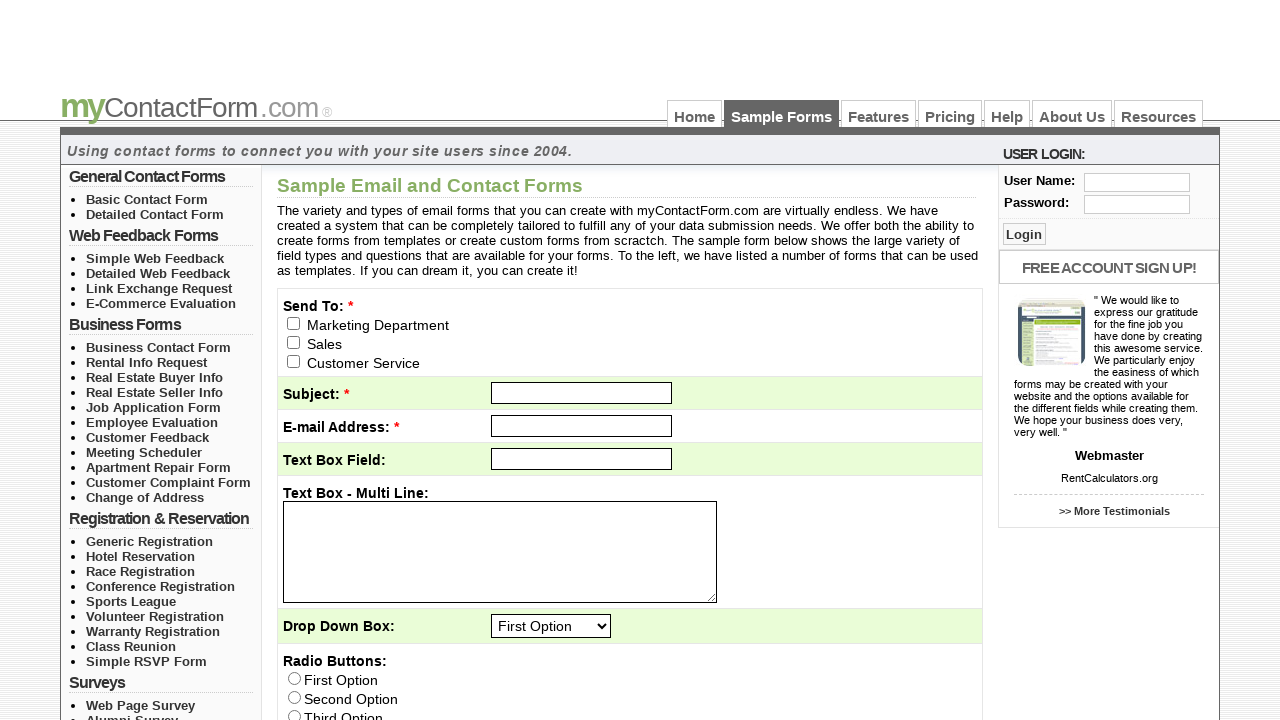

Navigated to contact form page
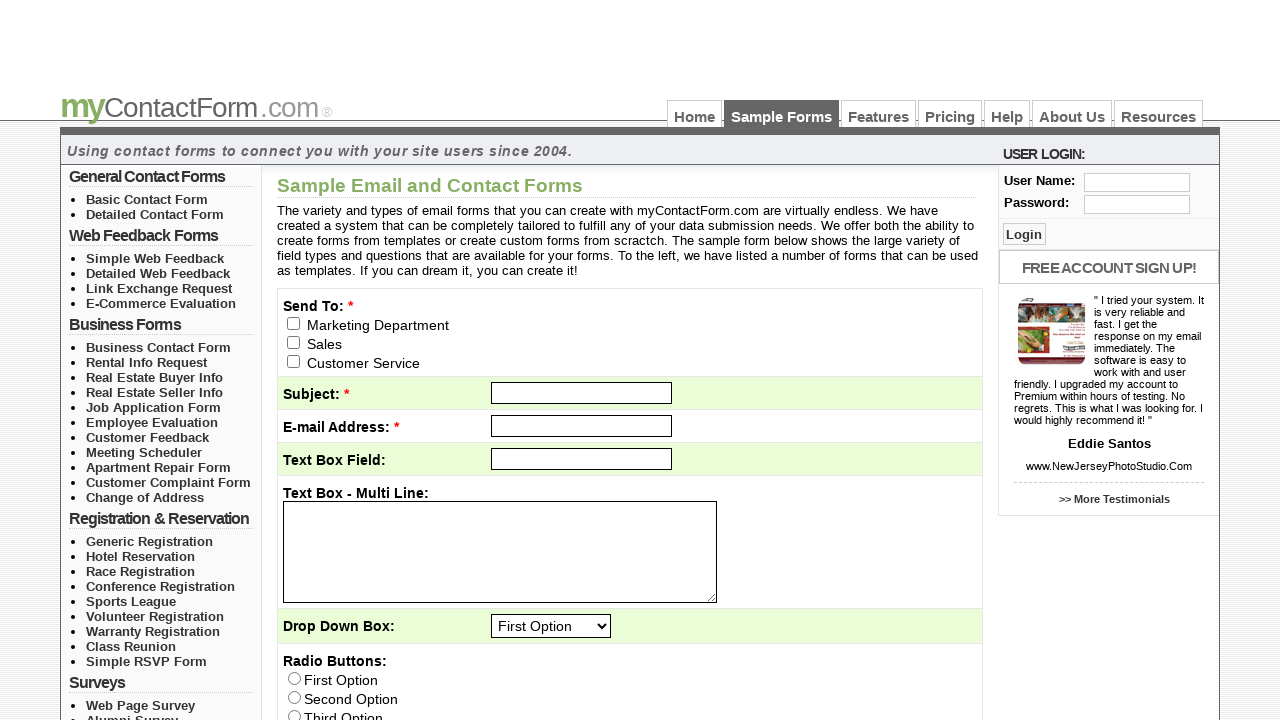

Clicked first checkbox at (294, 323) on xpath=//*[@id='contactForm']/table/tbody/tr[1]/td/div/input[1]
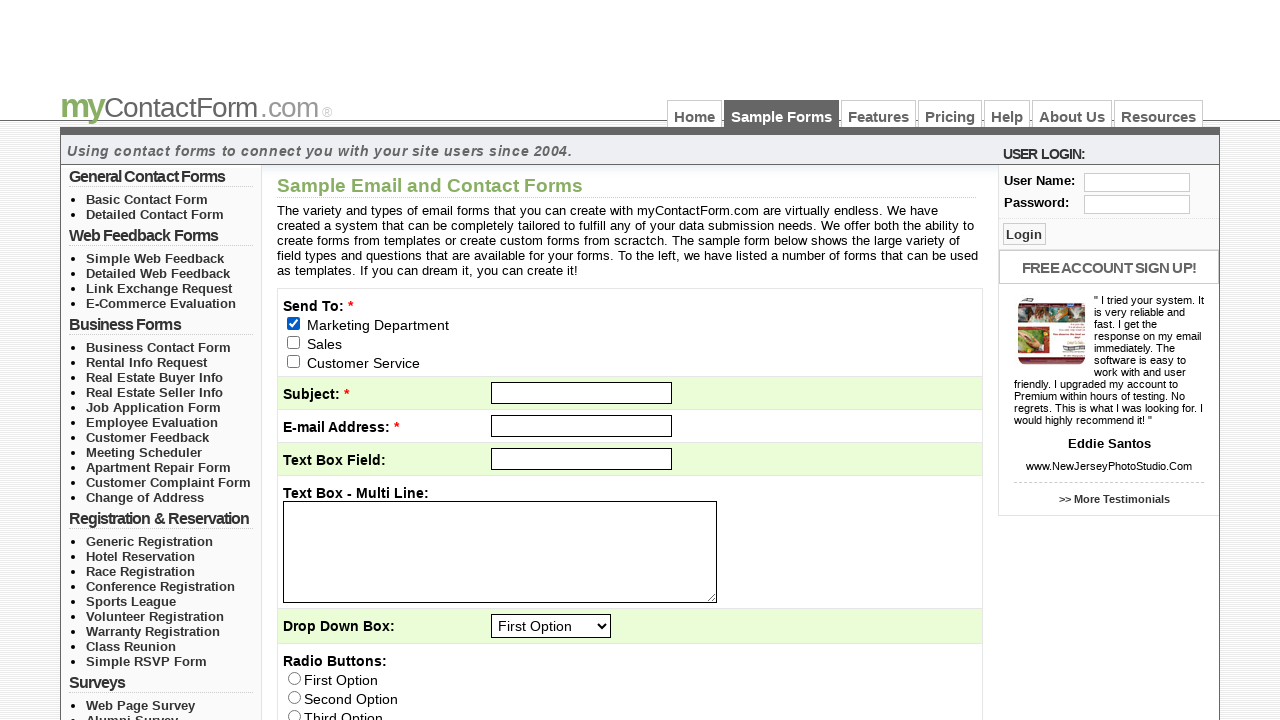

Clicked second checkbox at (294, 342) on //*[@id="contactForm"]/table/tbody/tr[1]/td/div/input[2]
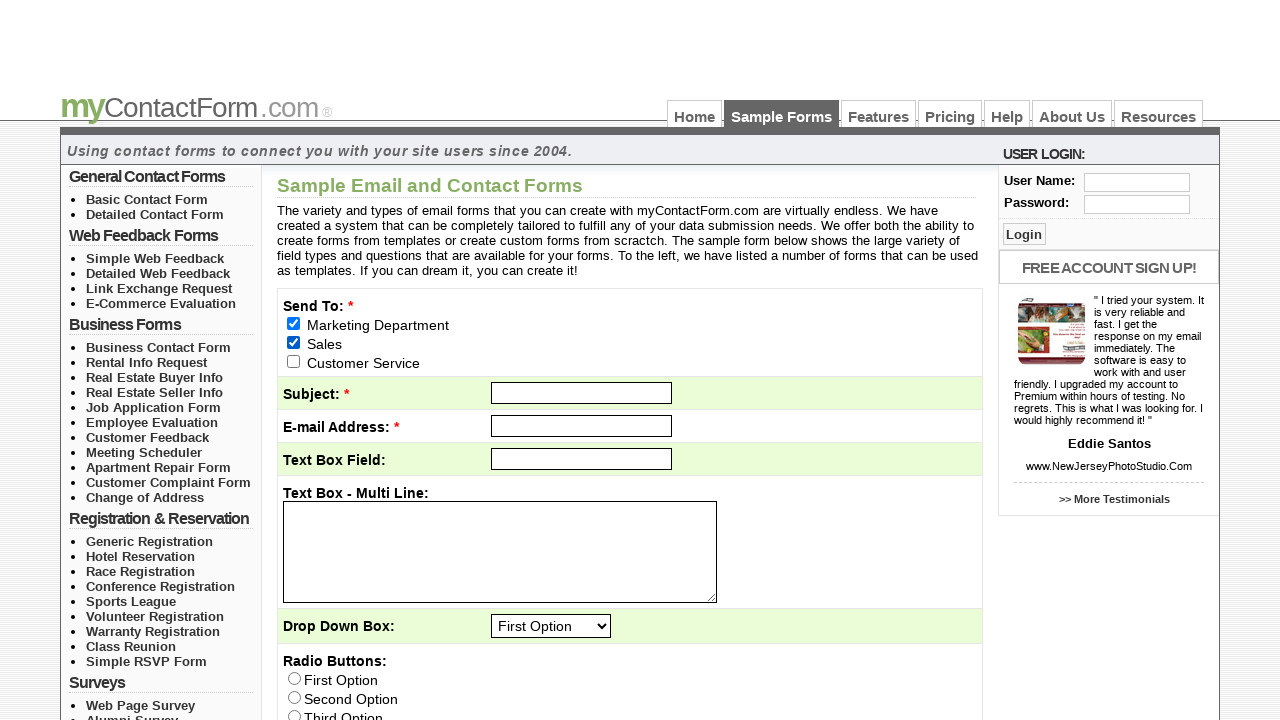

Clicked third checkbox at (294, 361) on //*[@id="contactForm"]/table/tbody/tr[1]/td/div/input[3]
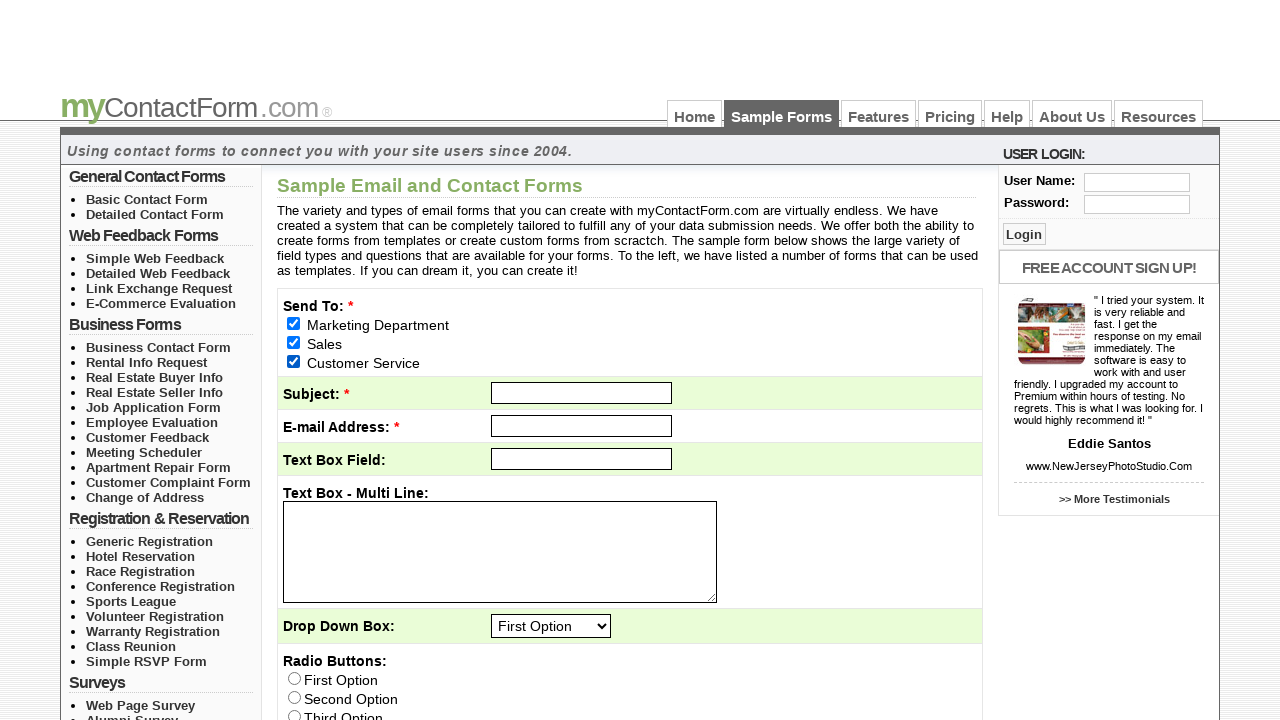

Filled subject field with 'Automation Testing' on #subject
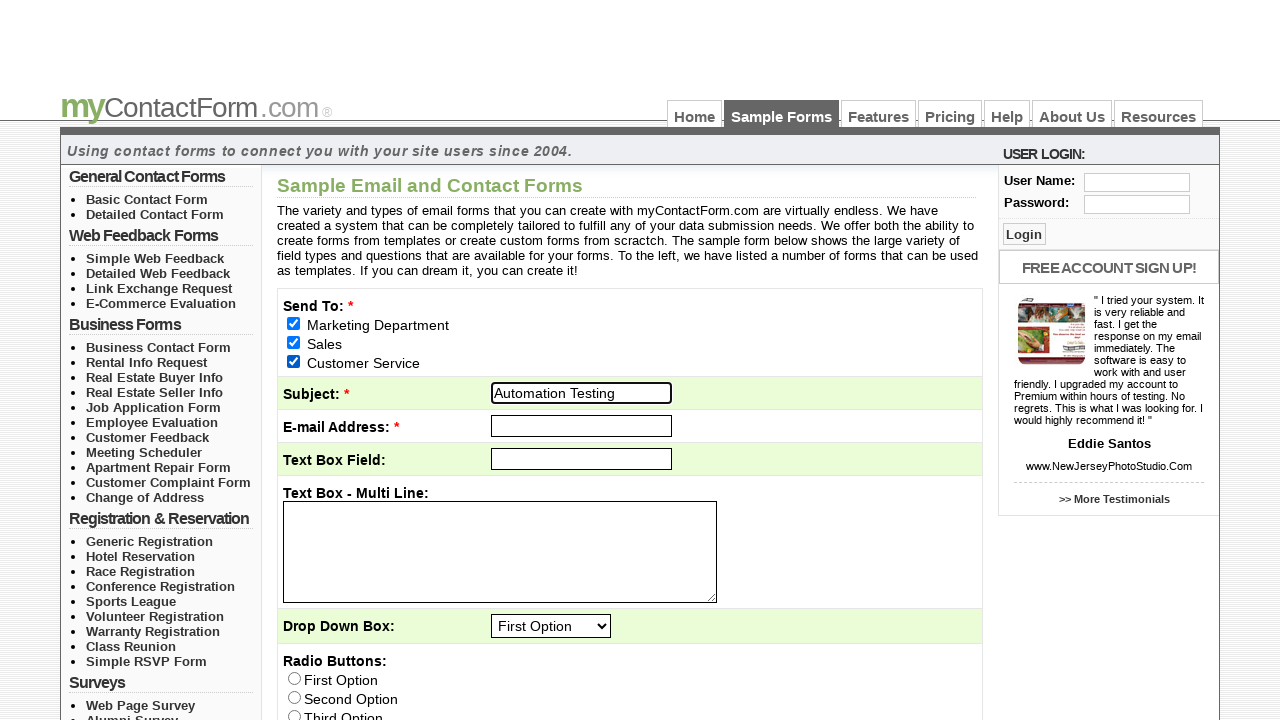

Filled email field with 'testuser347@example.com' on #email
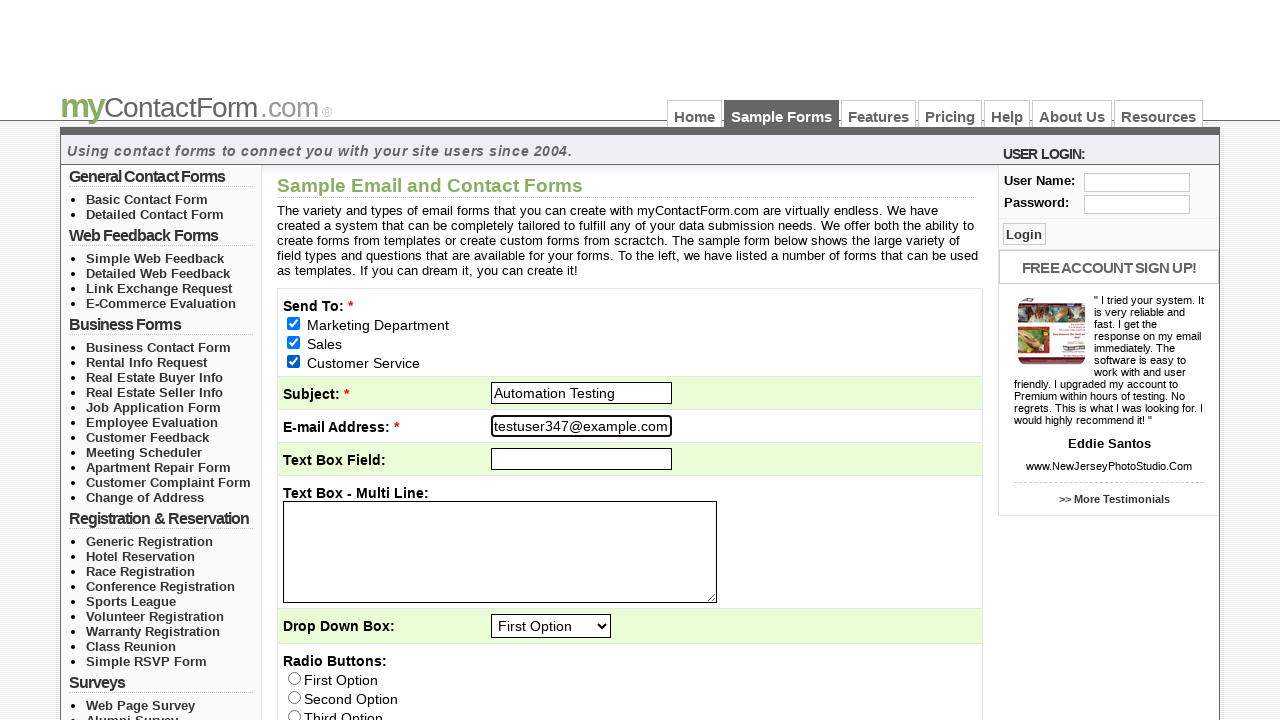

Filled first question field with 'Sample Response Text' on #q1
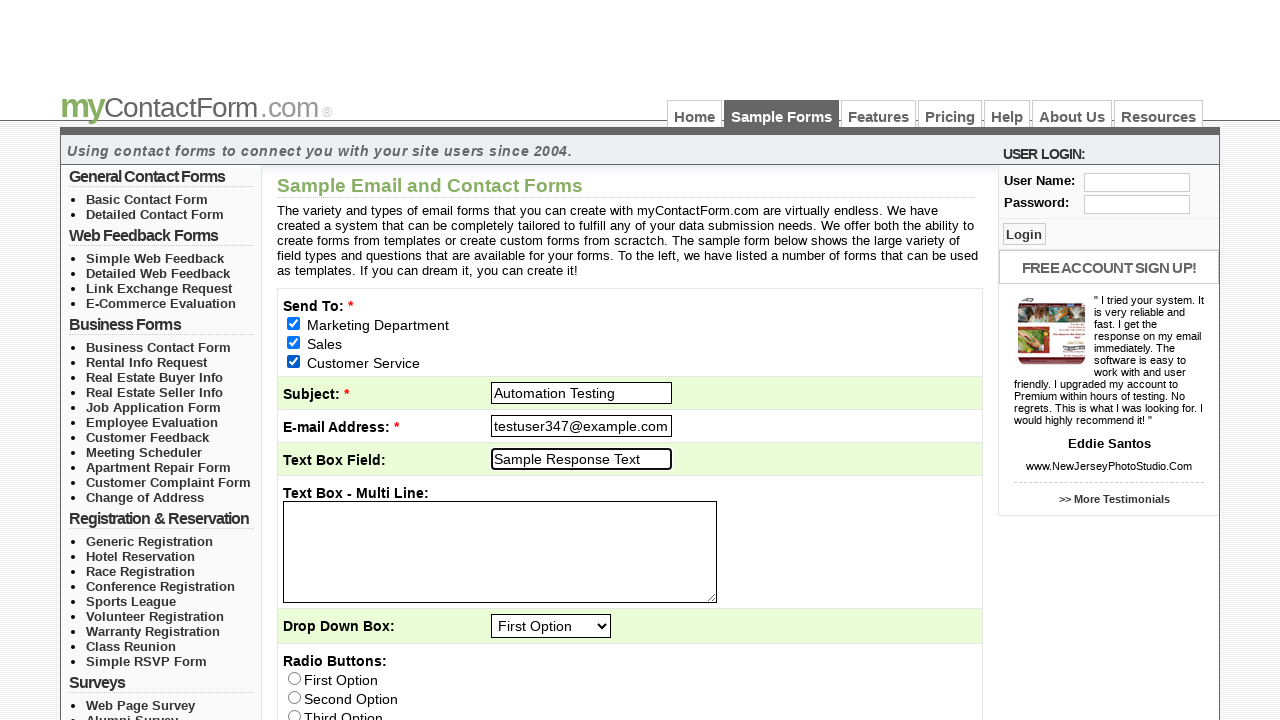

Filled second question field with 'Testing with Playwright automation' on //*[@id="q2"]
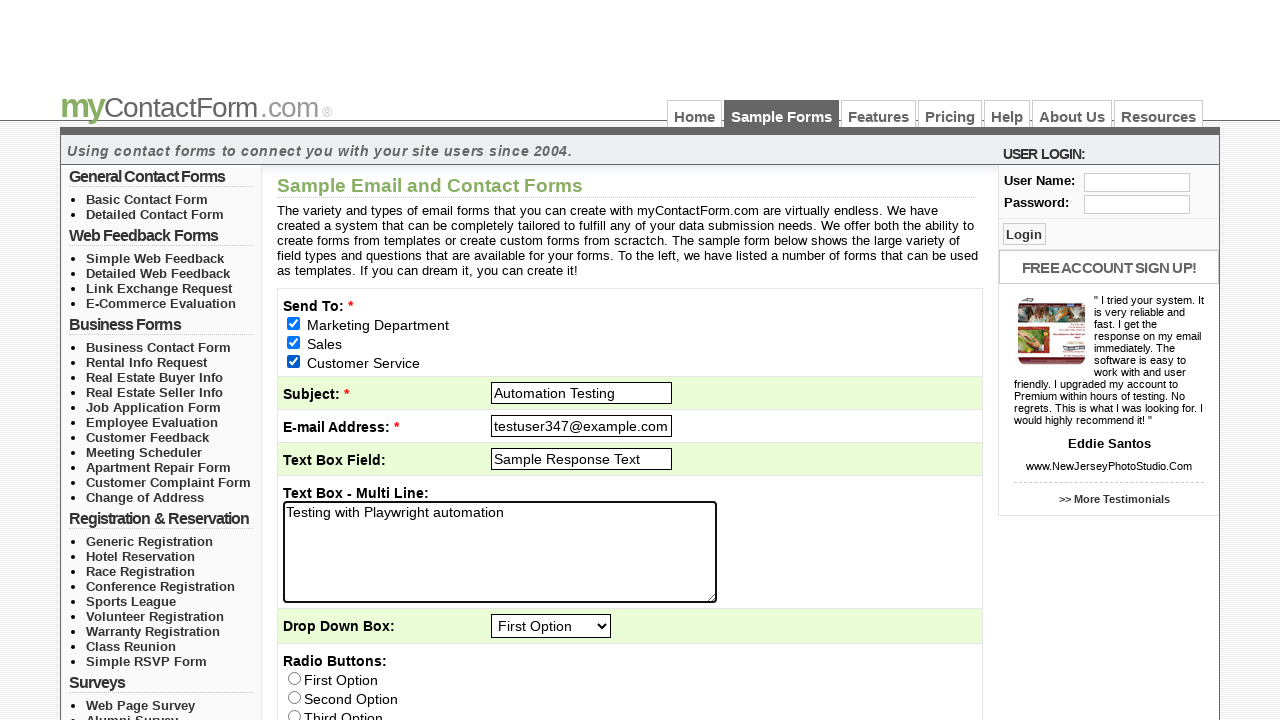

Selected 'Fourth Option' from dropdown on //*[@id="q3"]
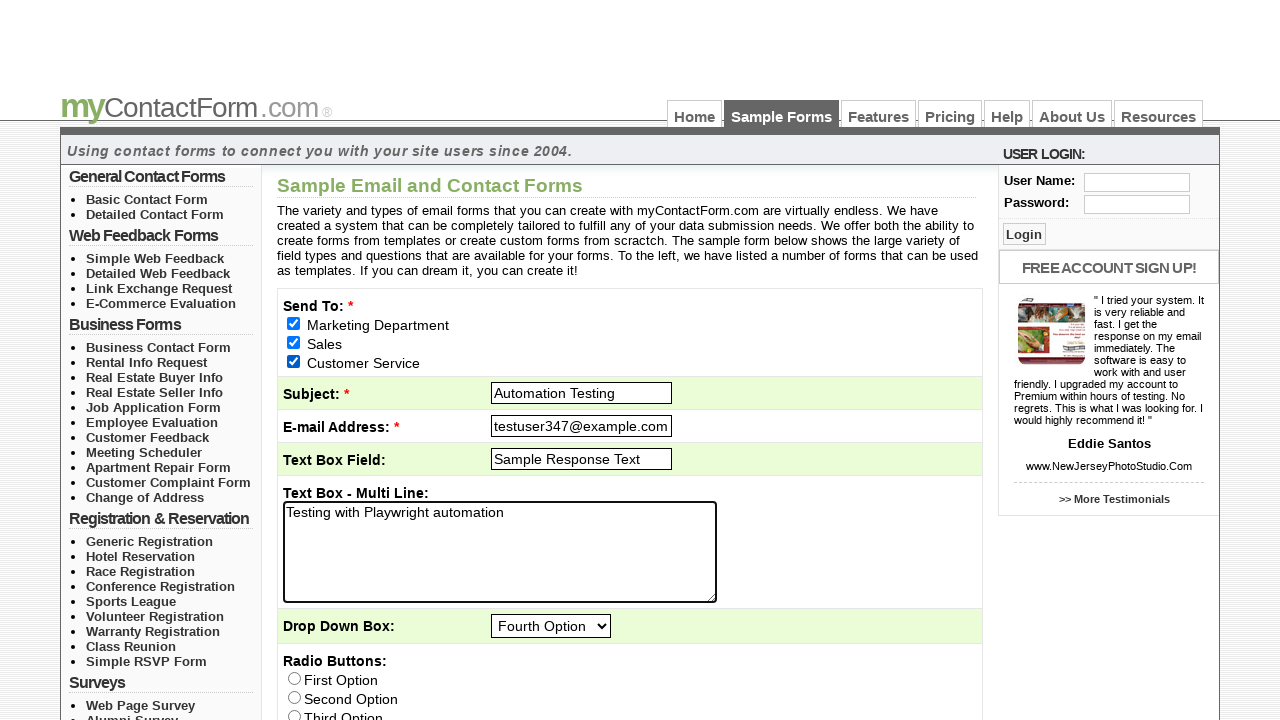

Clicked radio button for question 4 at (294, 678) on #q4
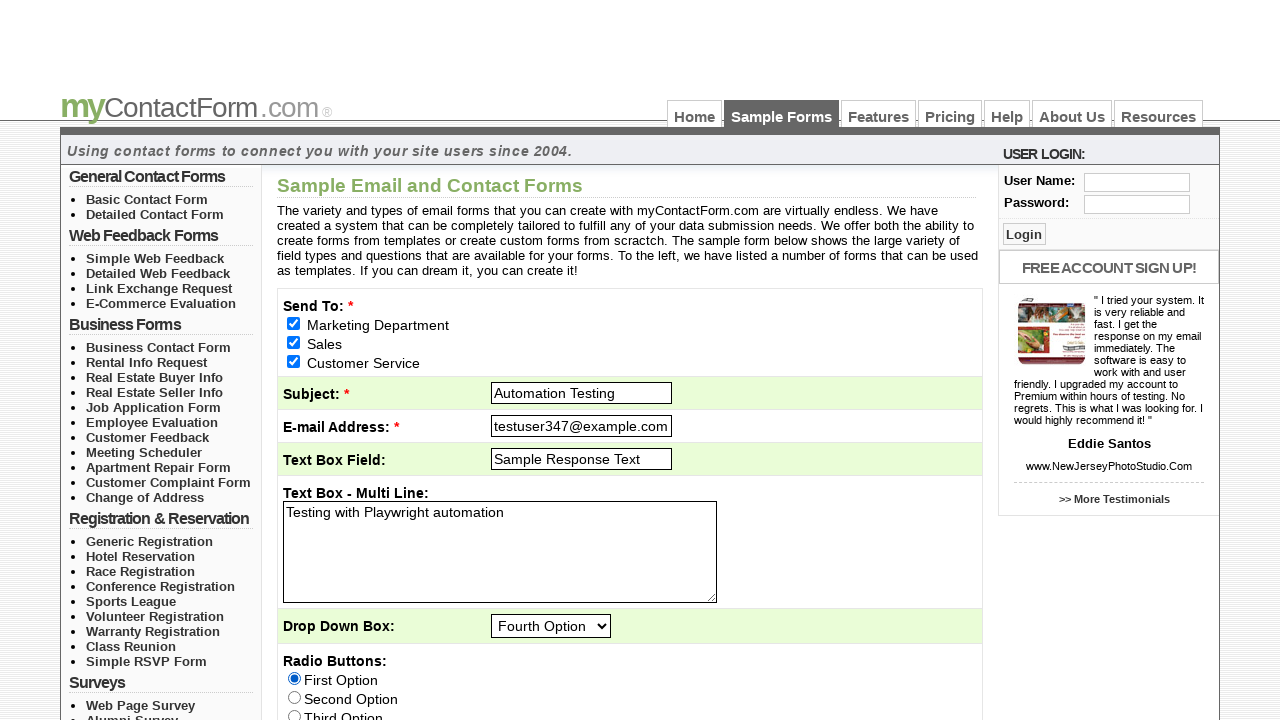

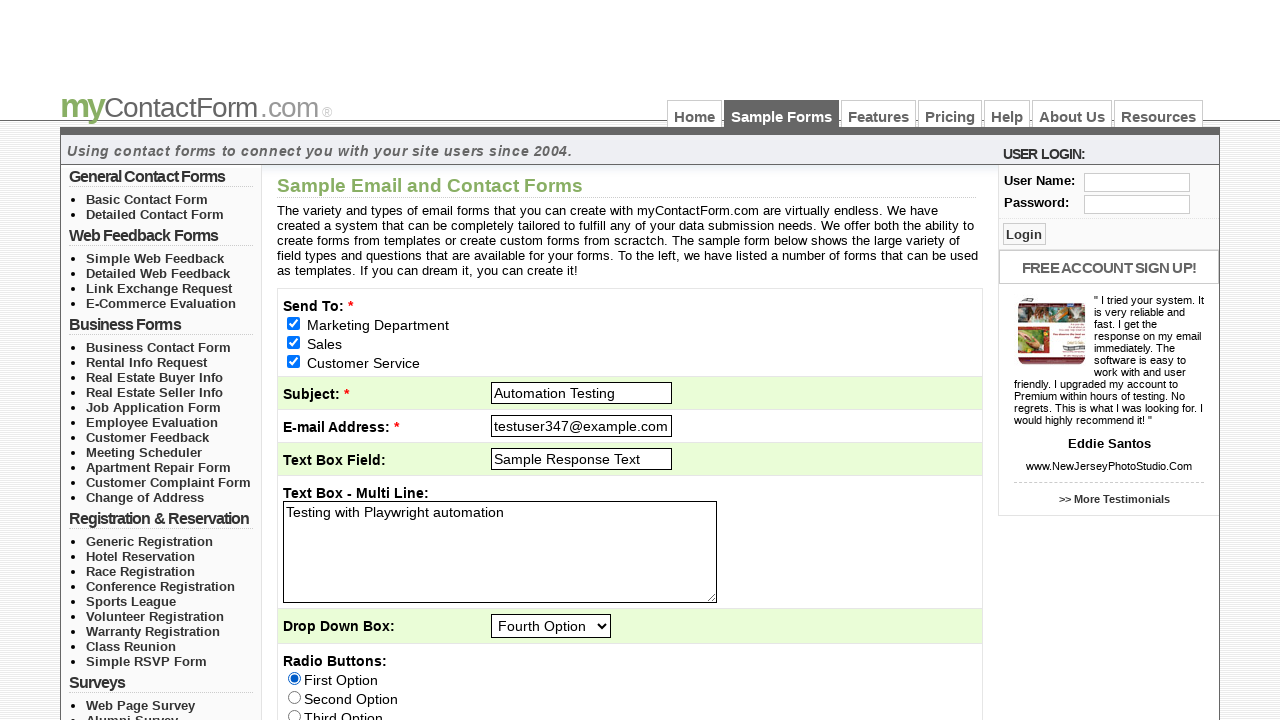